Demonstrates browser window manipulation (maximize, fullscreen, minimize) and navigation controls (back, forward, refresh) on YouTube homepage.

Starting URL: https://www.youtube.com/

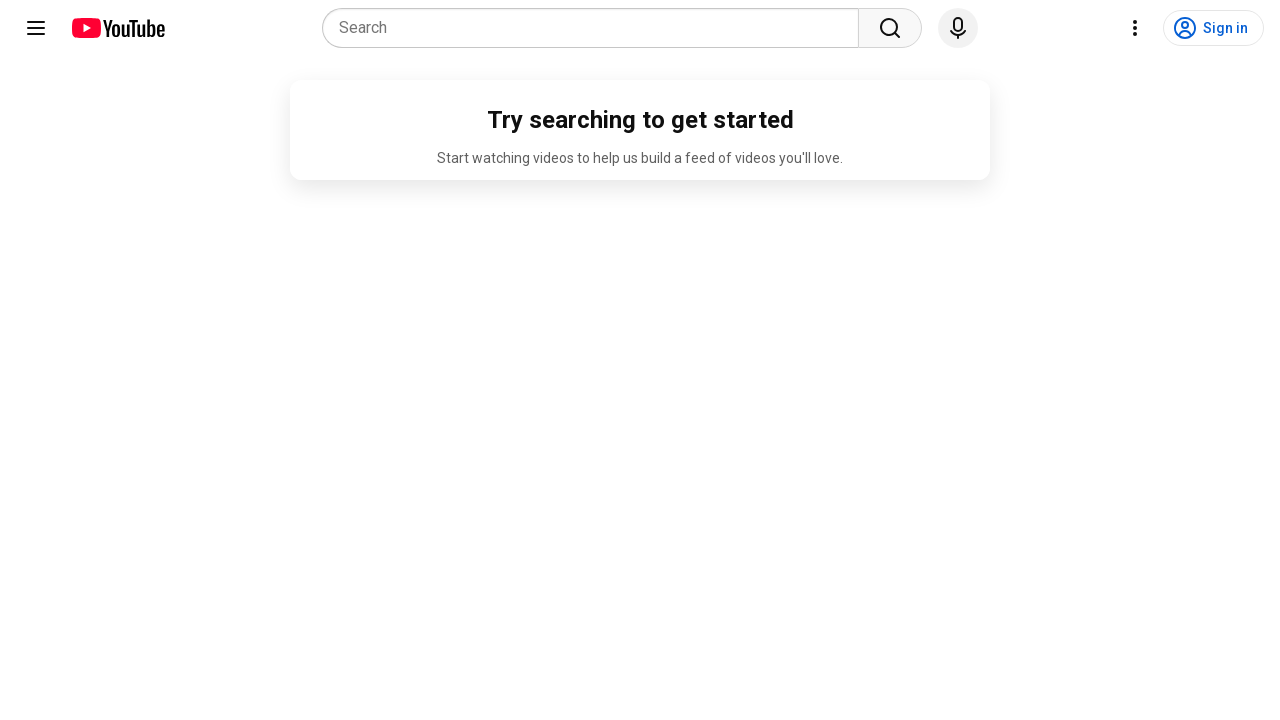

Set viewport size to 1920x1080
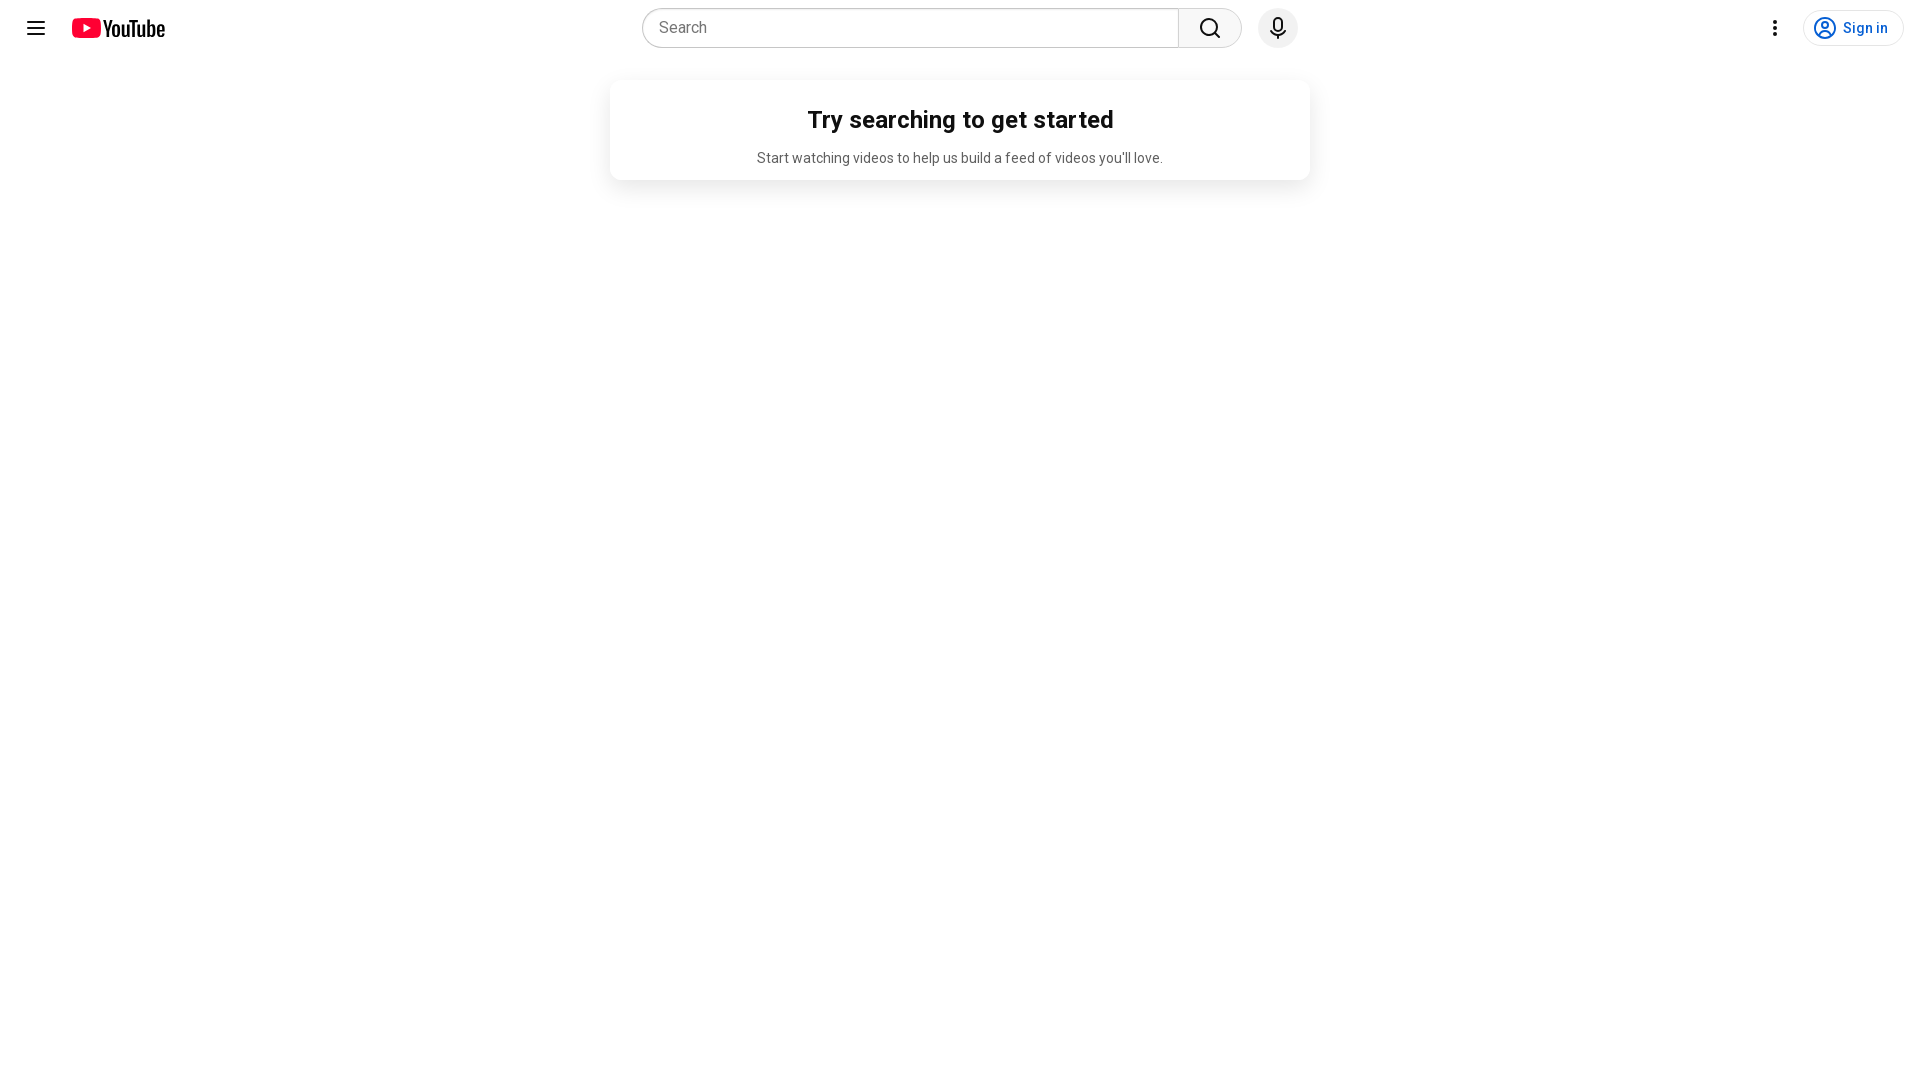

Retrieved page title: YouTube
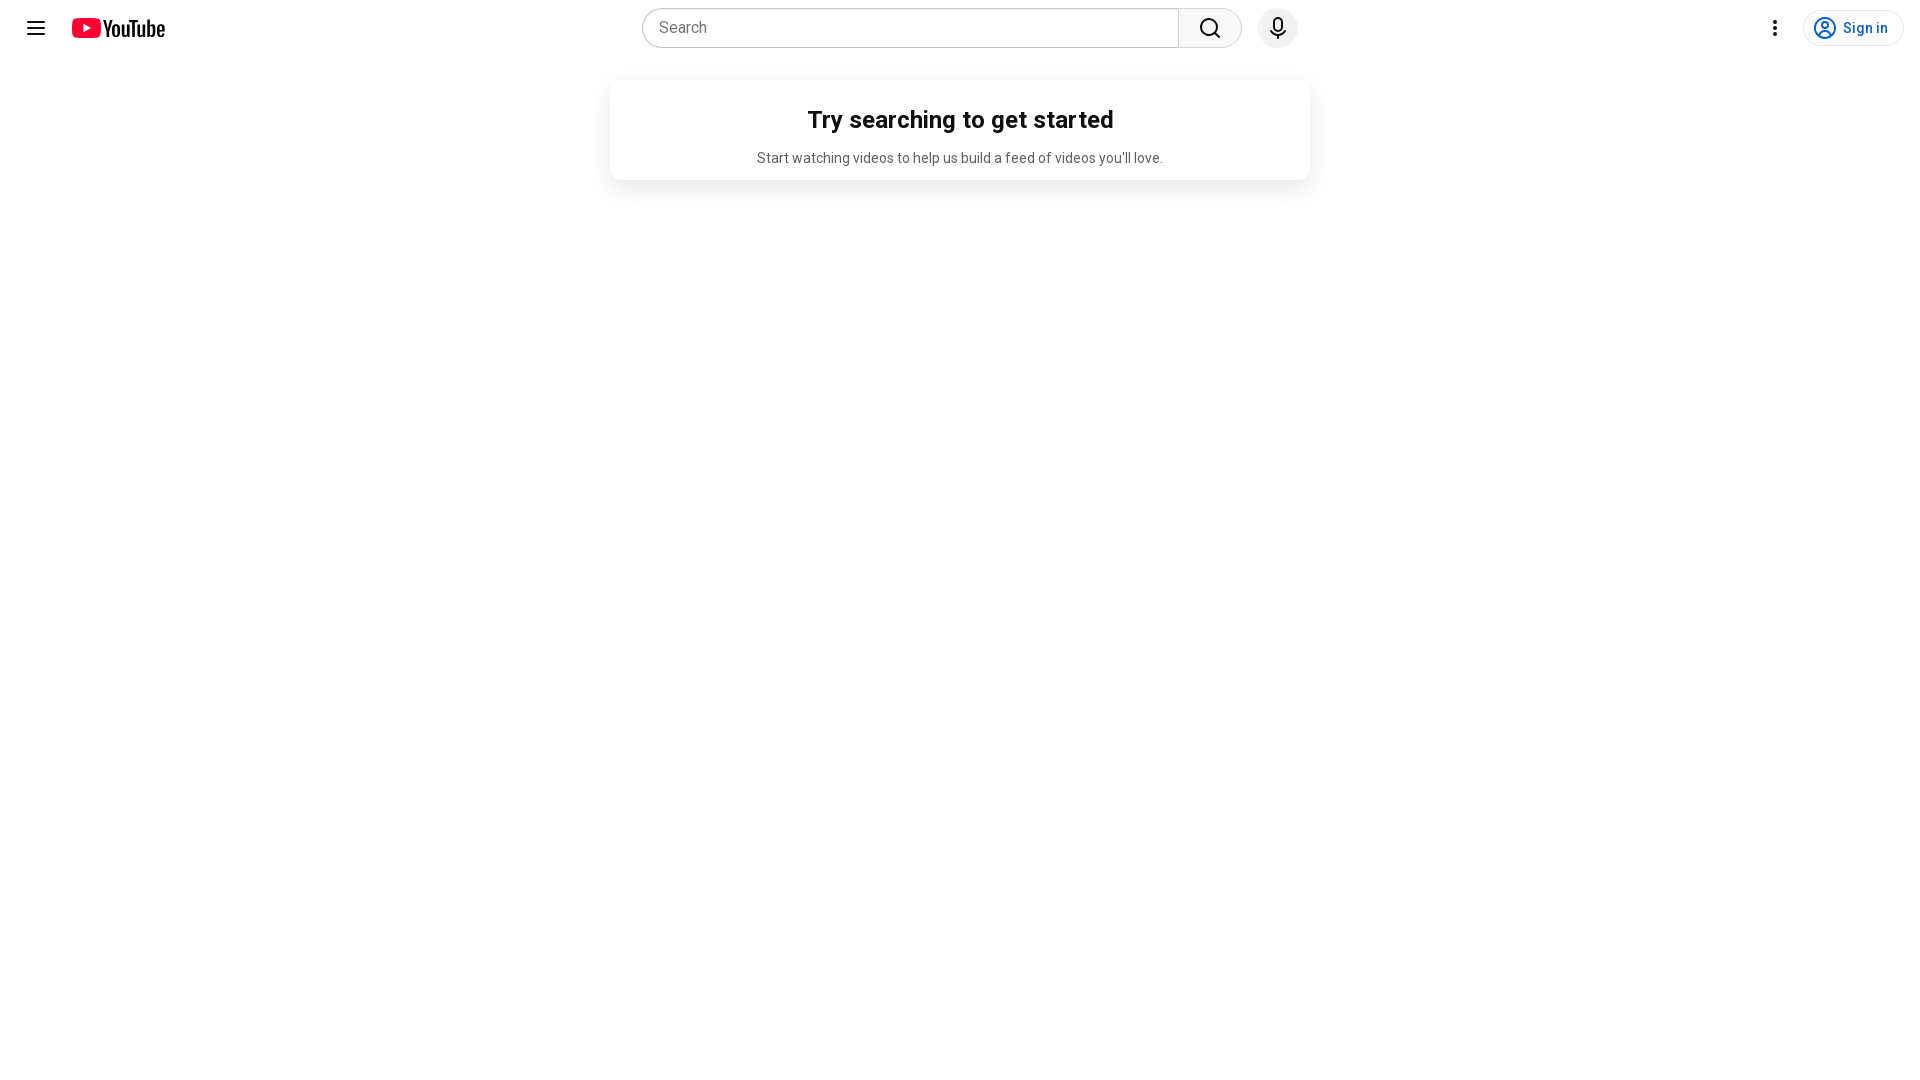

Retrieved current URL: https://www.youtube.com/
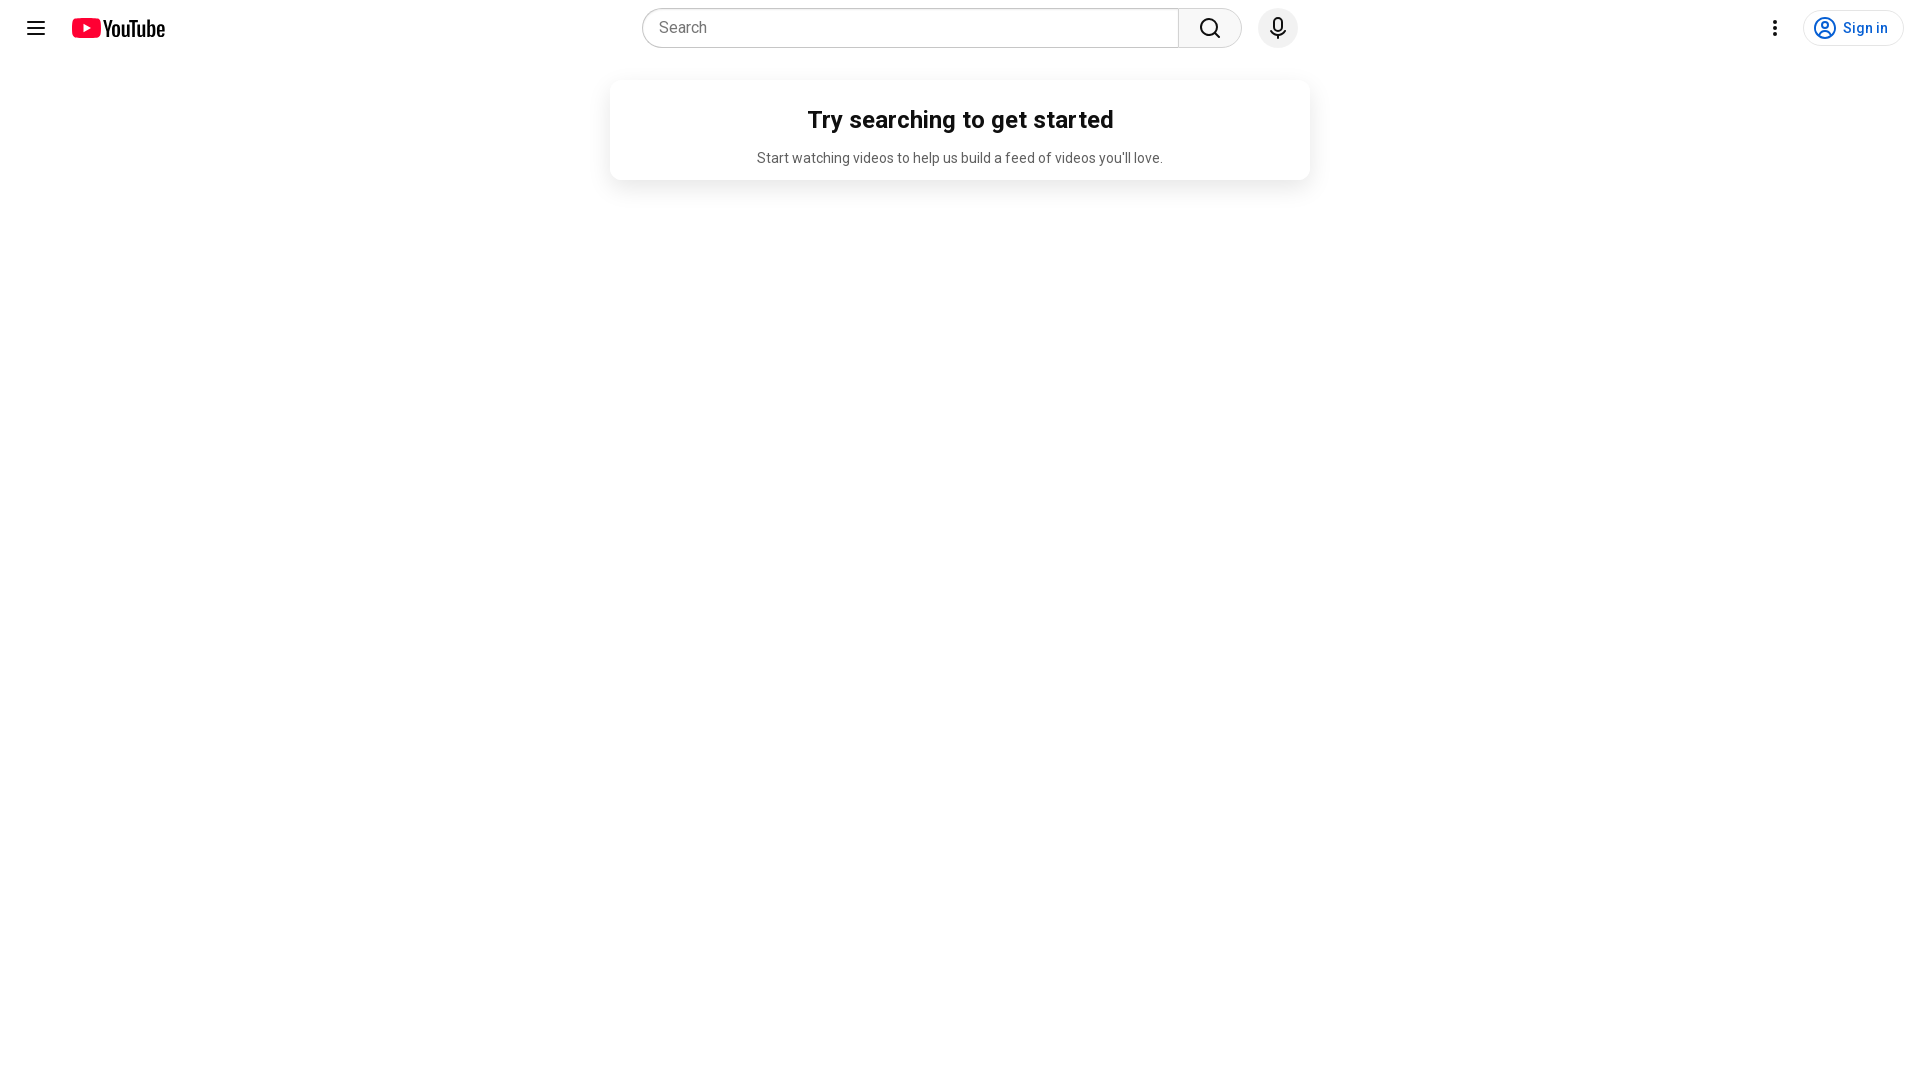

Retrieved viewport size: {'width': 1920, 'height': 1080}
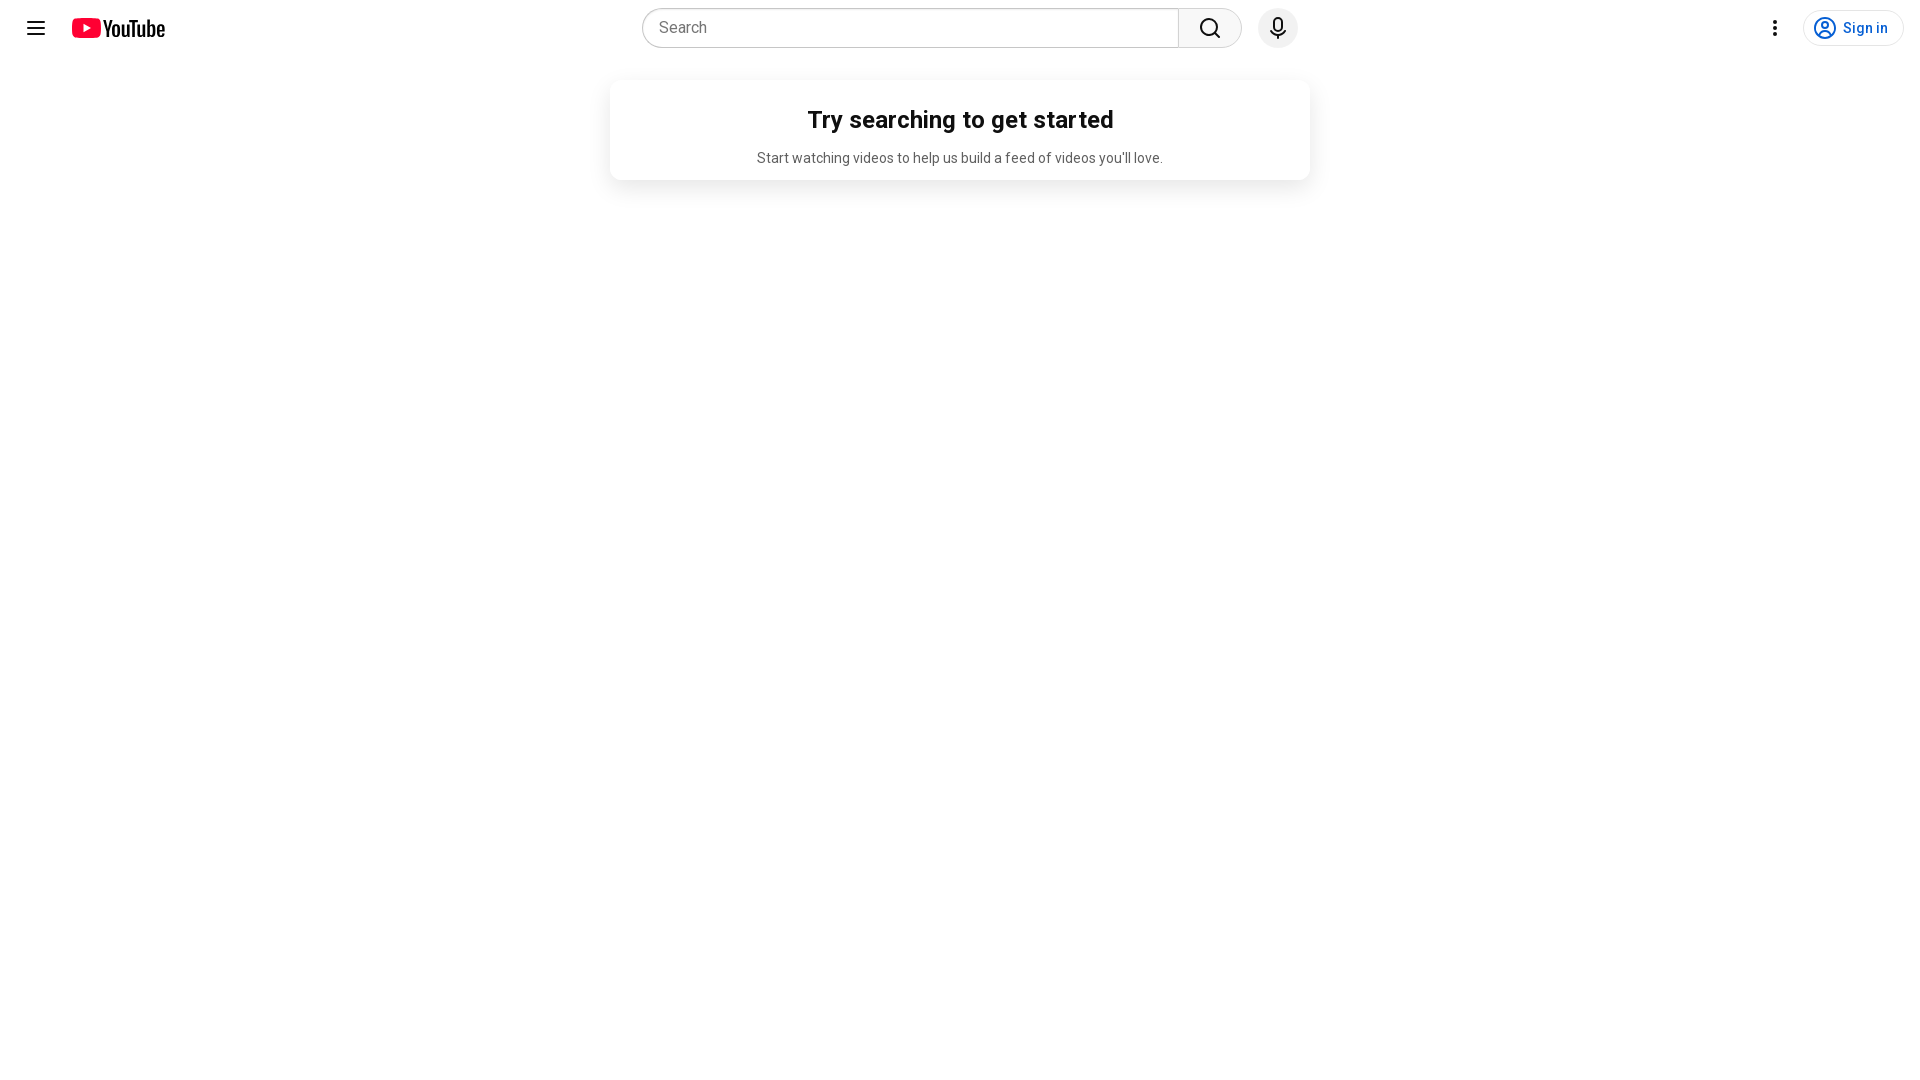

Navigated back in browser history
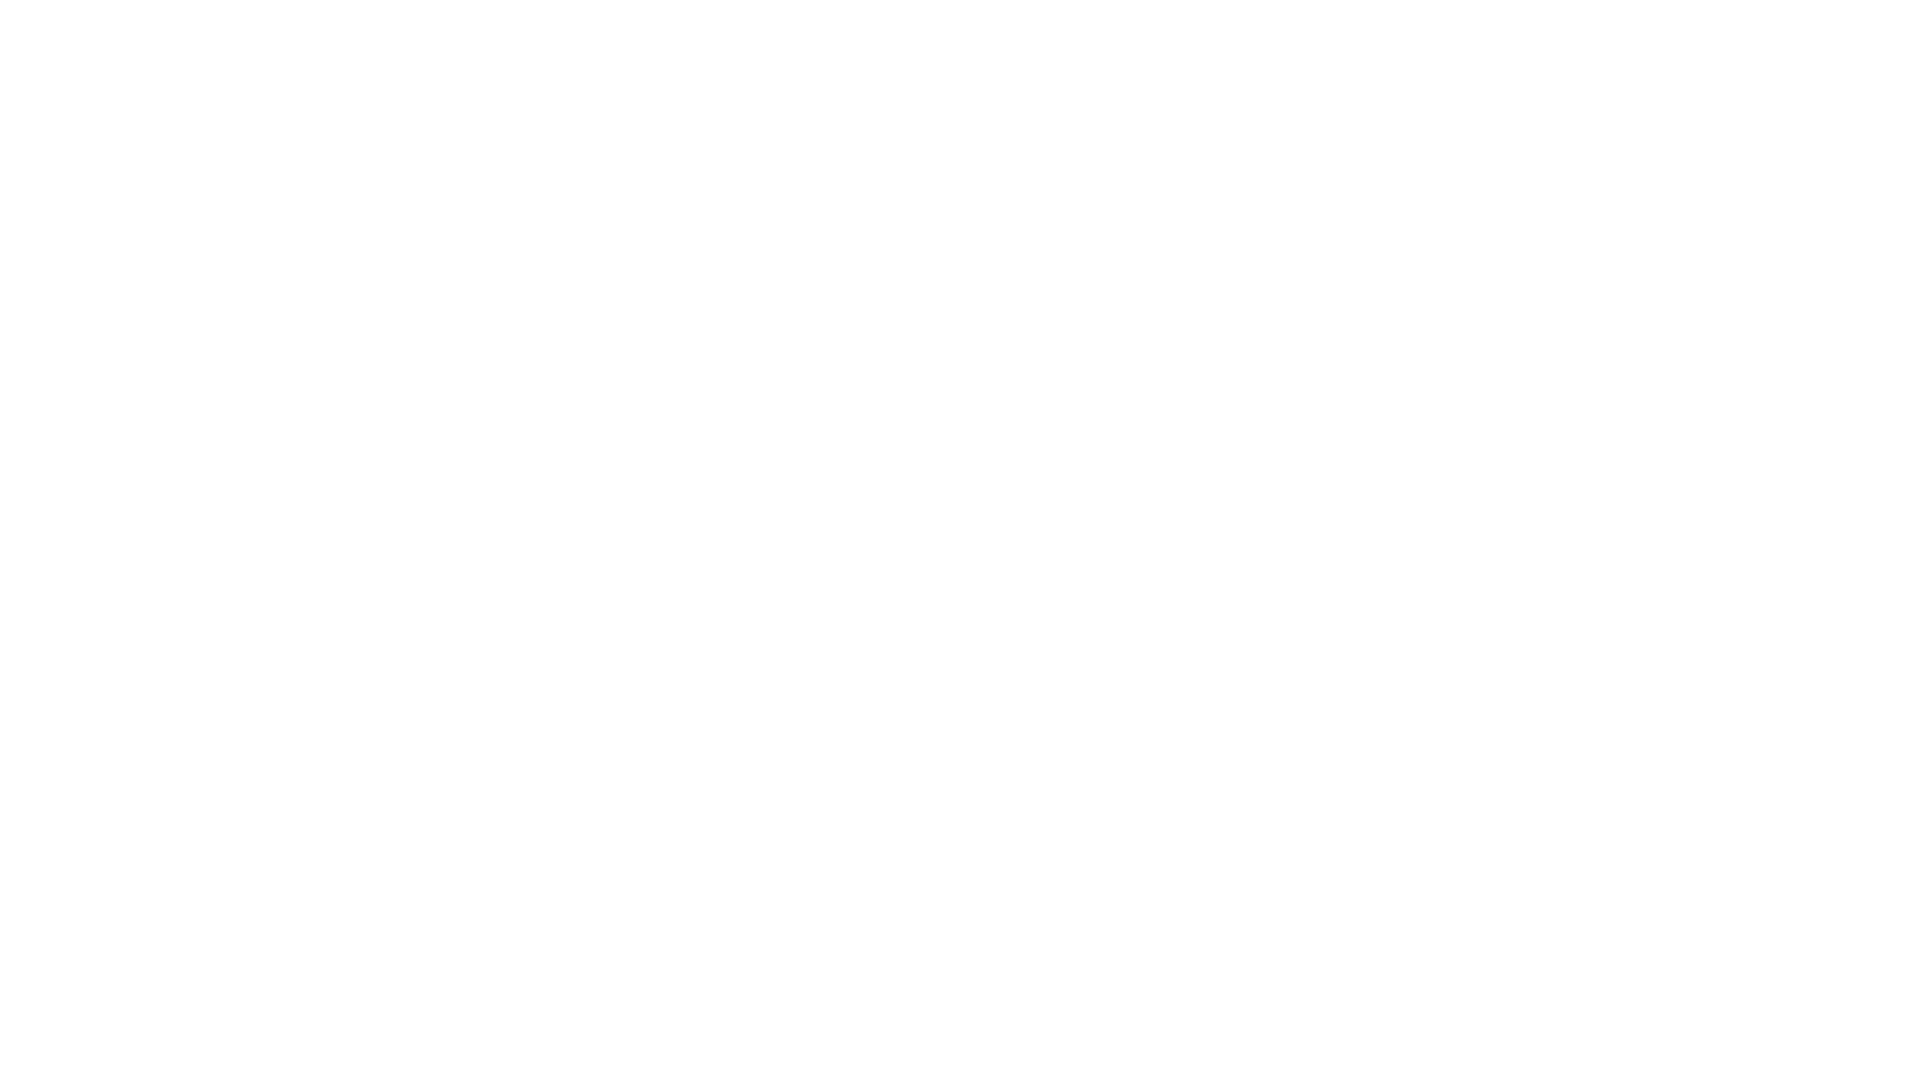

Navigated forward in browser history
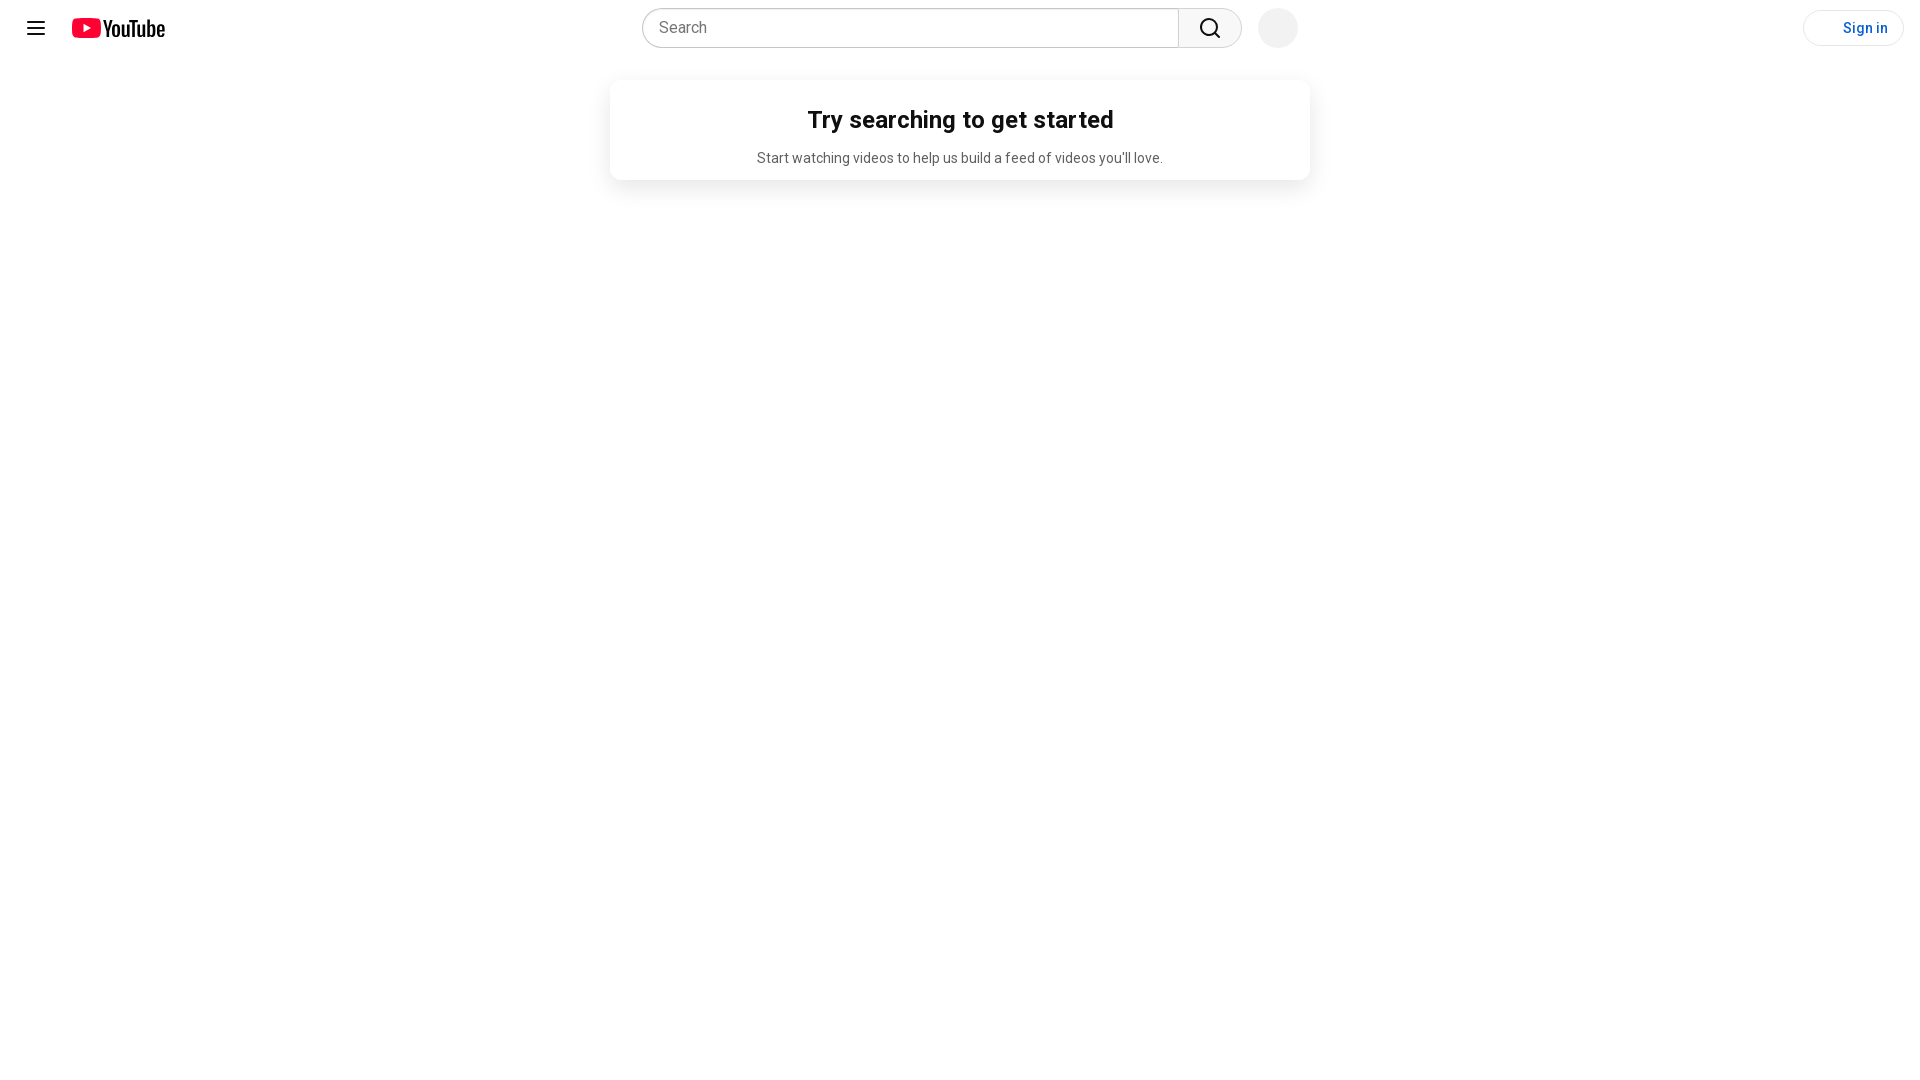

Refreshed the page
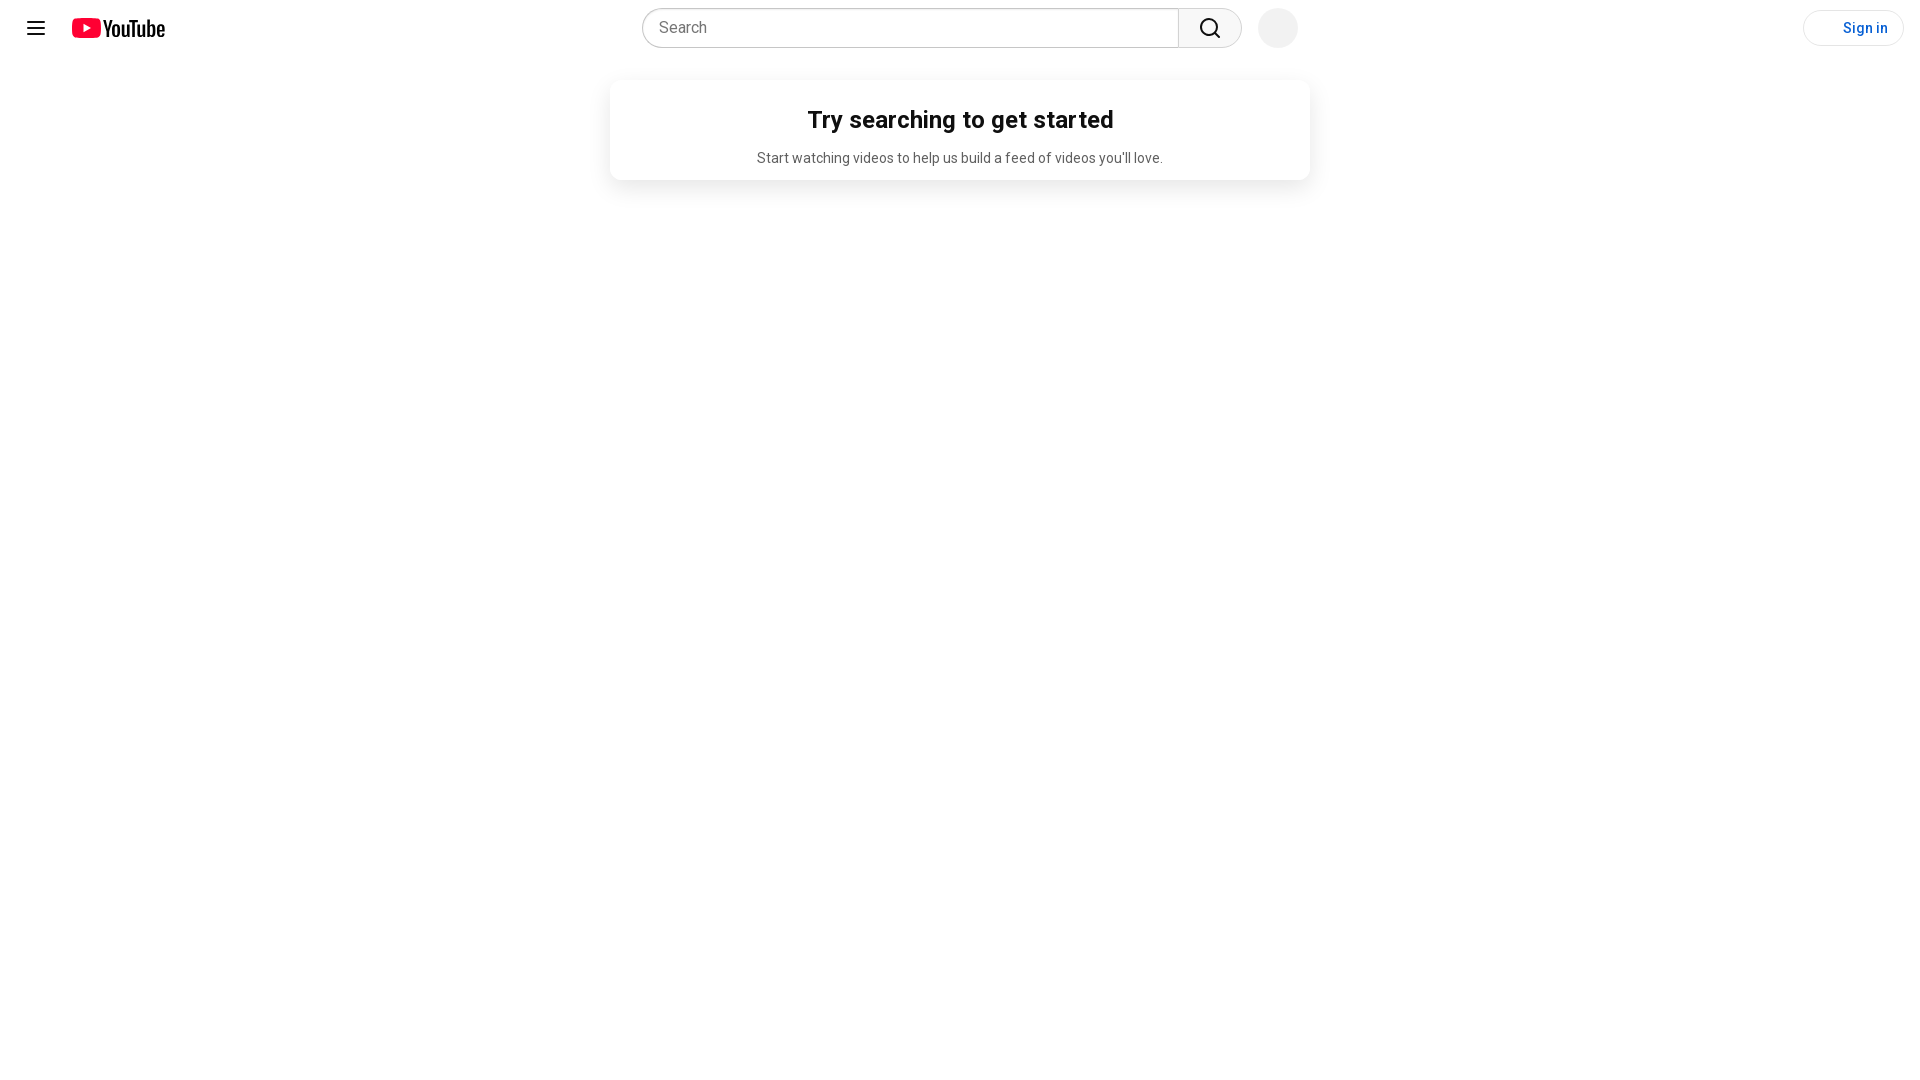

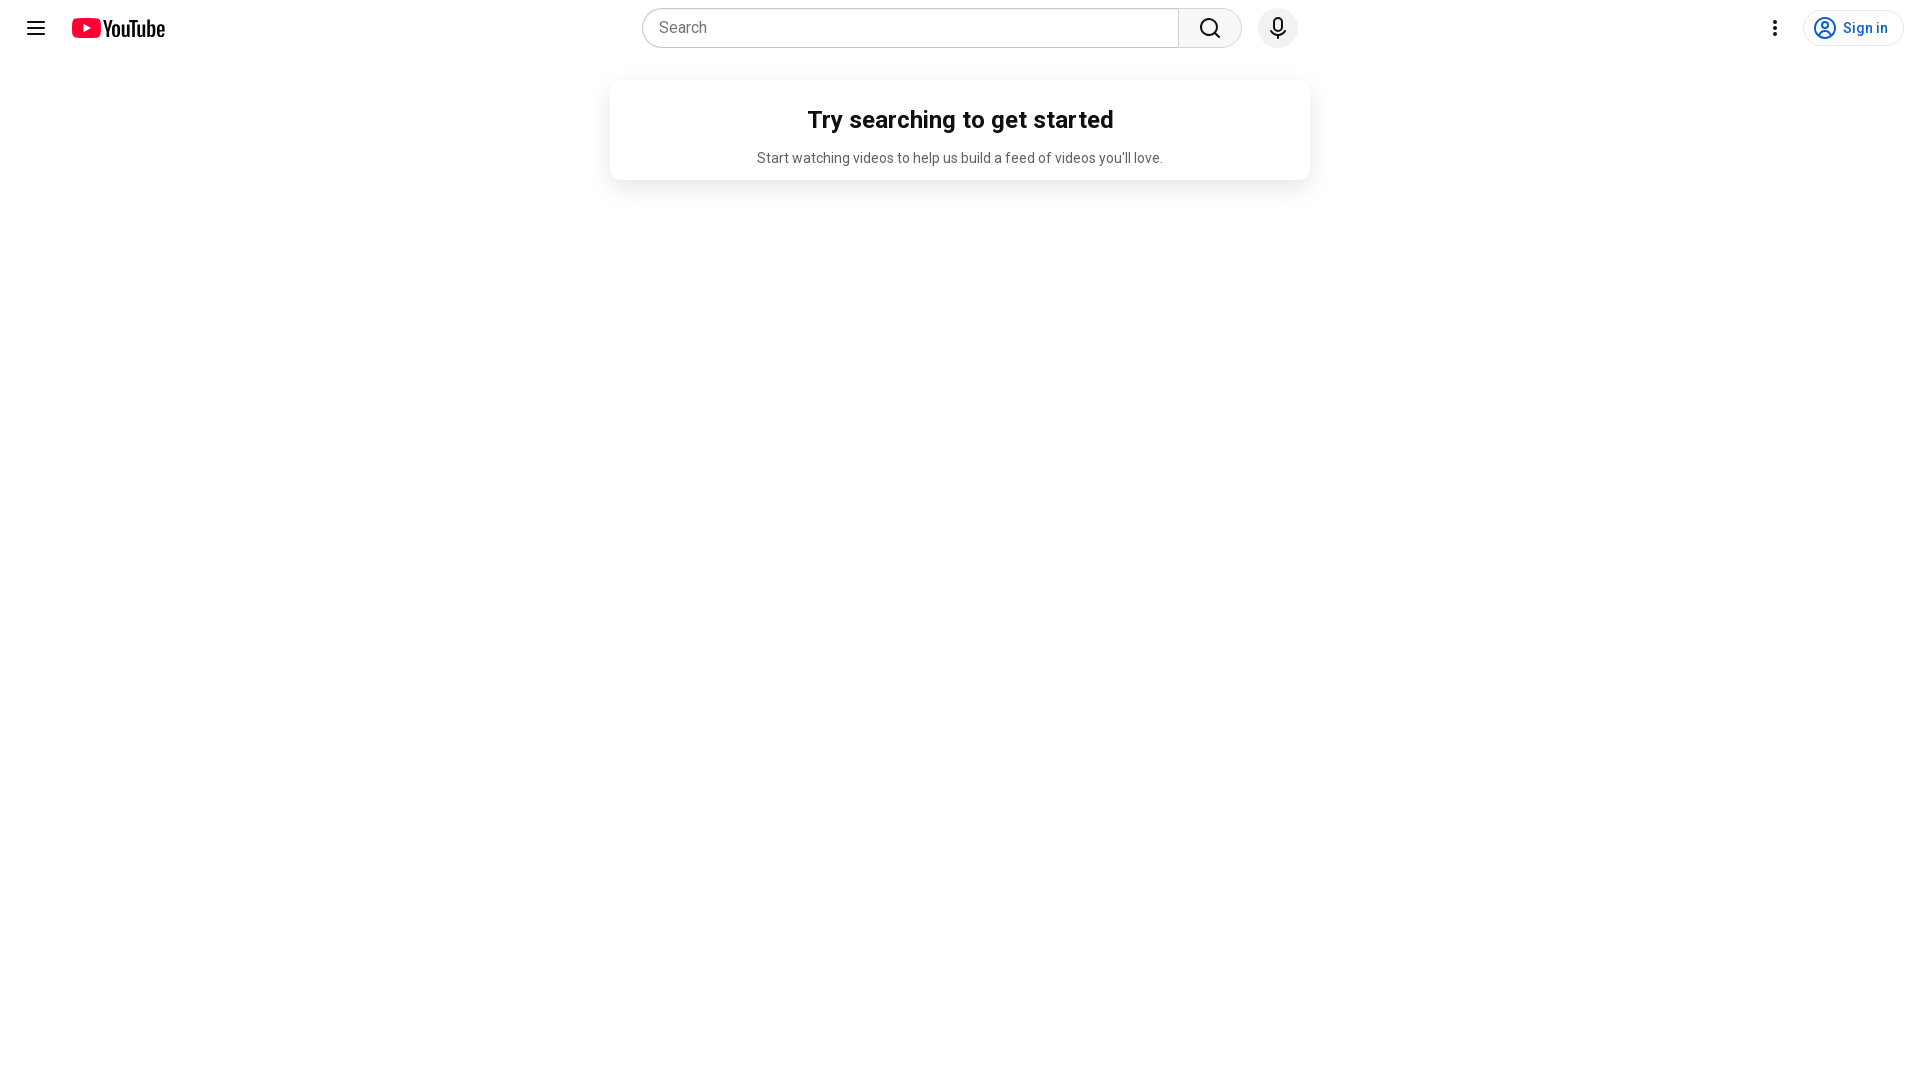